Tests basic browser navigation functionality on an e-commerce site by navigating to a category page, going back, and refreshing the page.

Starting URL: https://www.ajio.com/

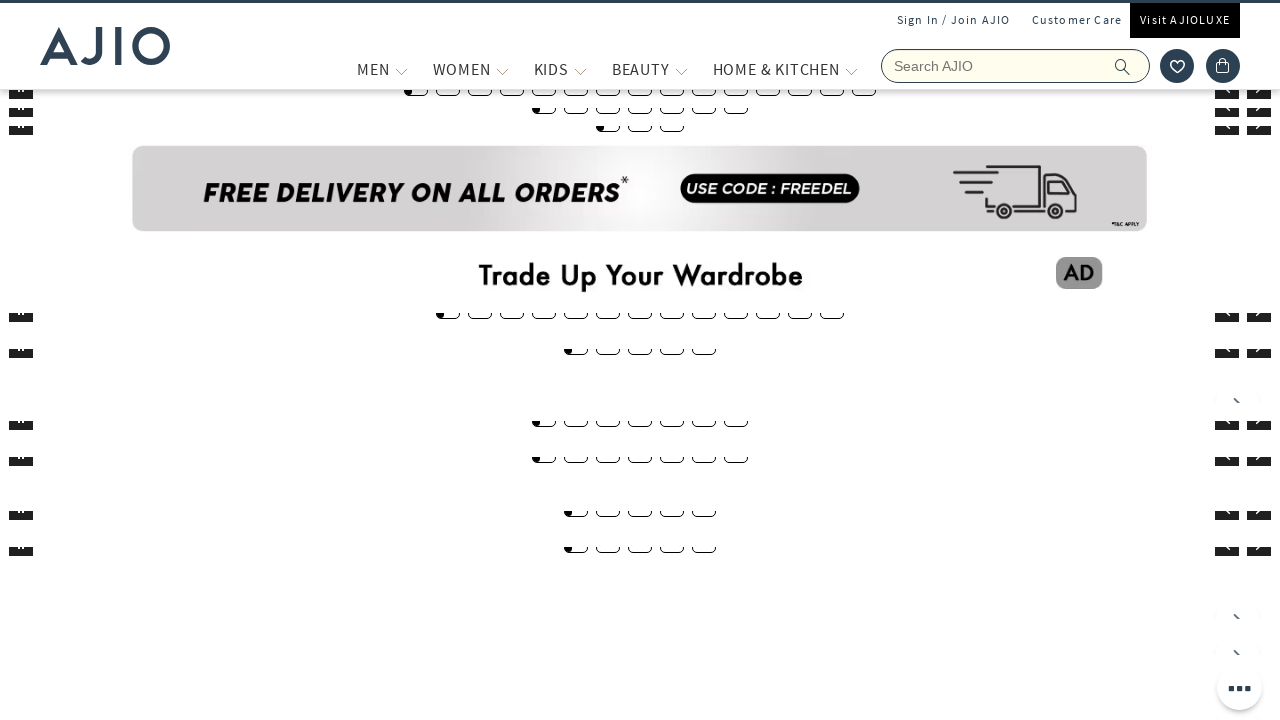

Navigated to women's category page
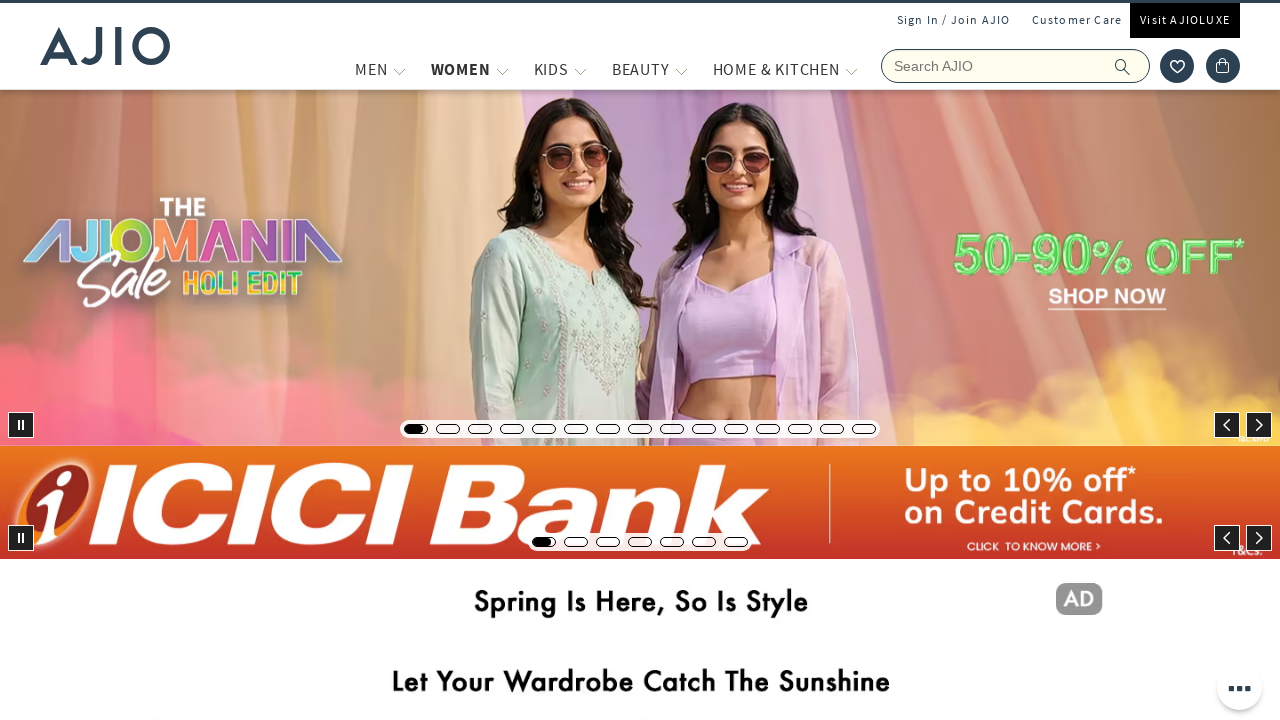

Waited for women's category page to load
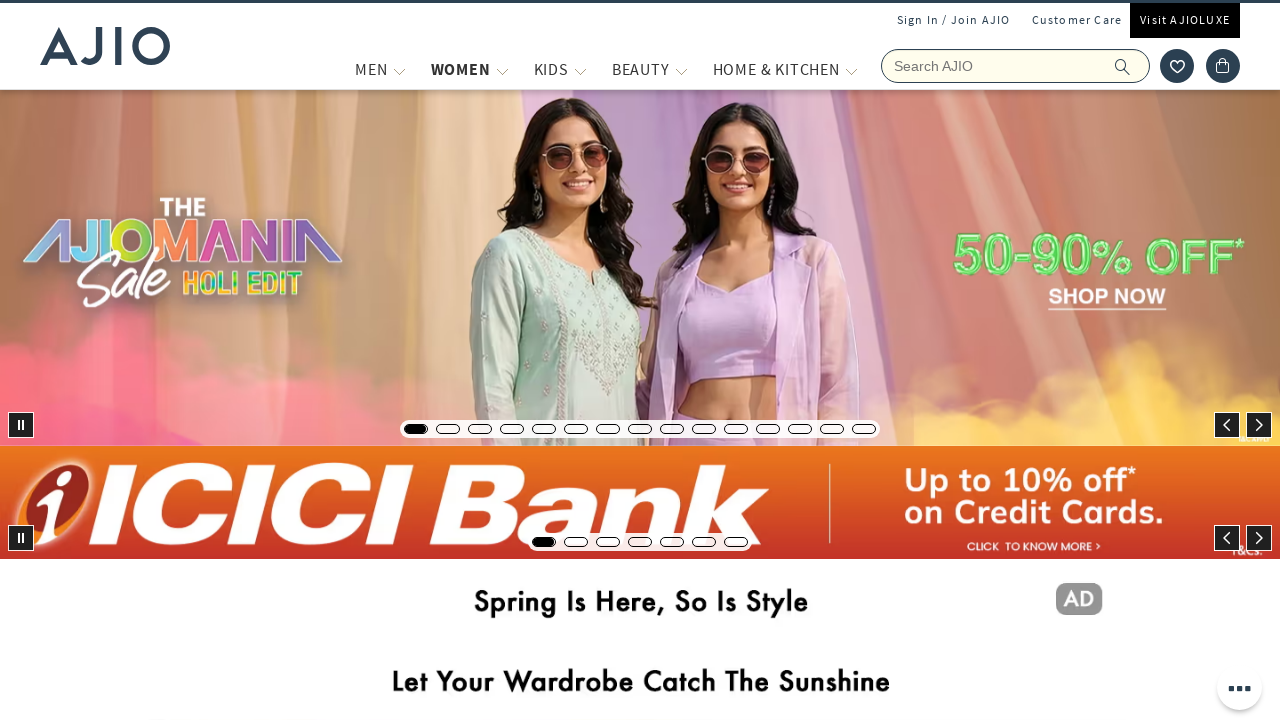

Navigated back to previous page
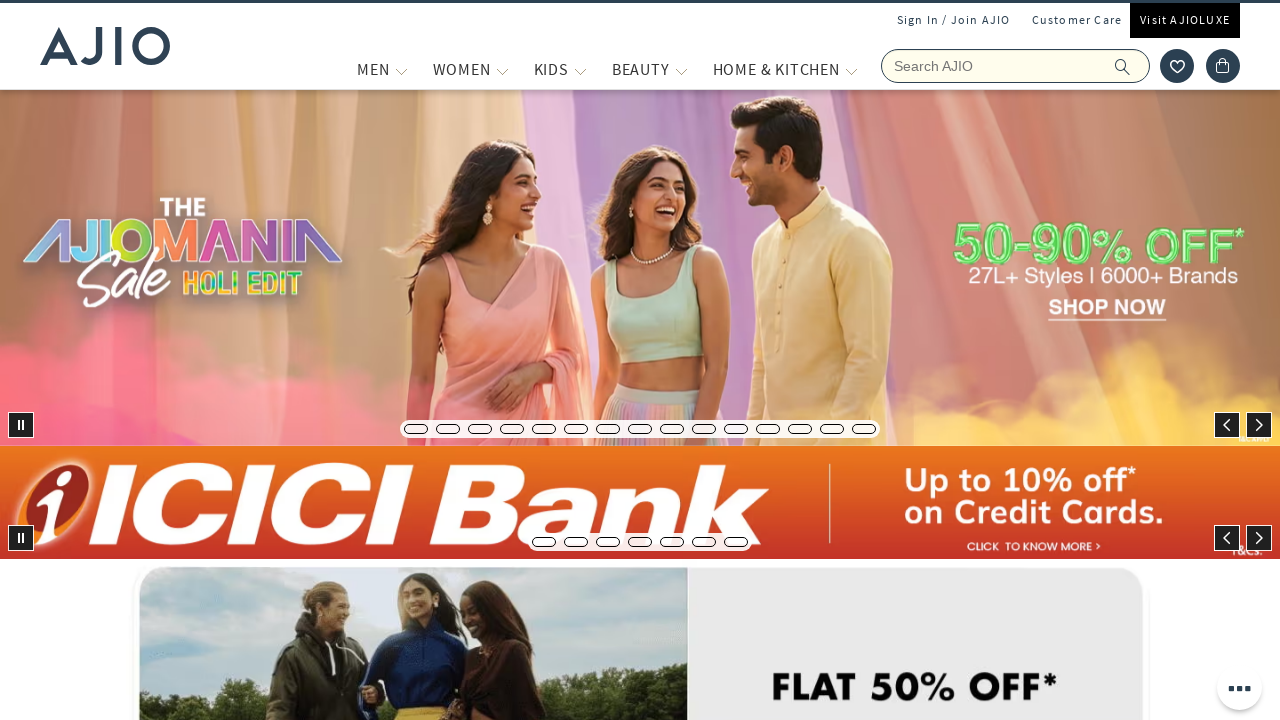

Waited for previous page to load after going back
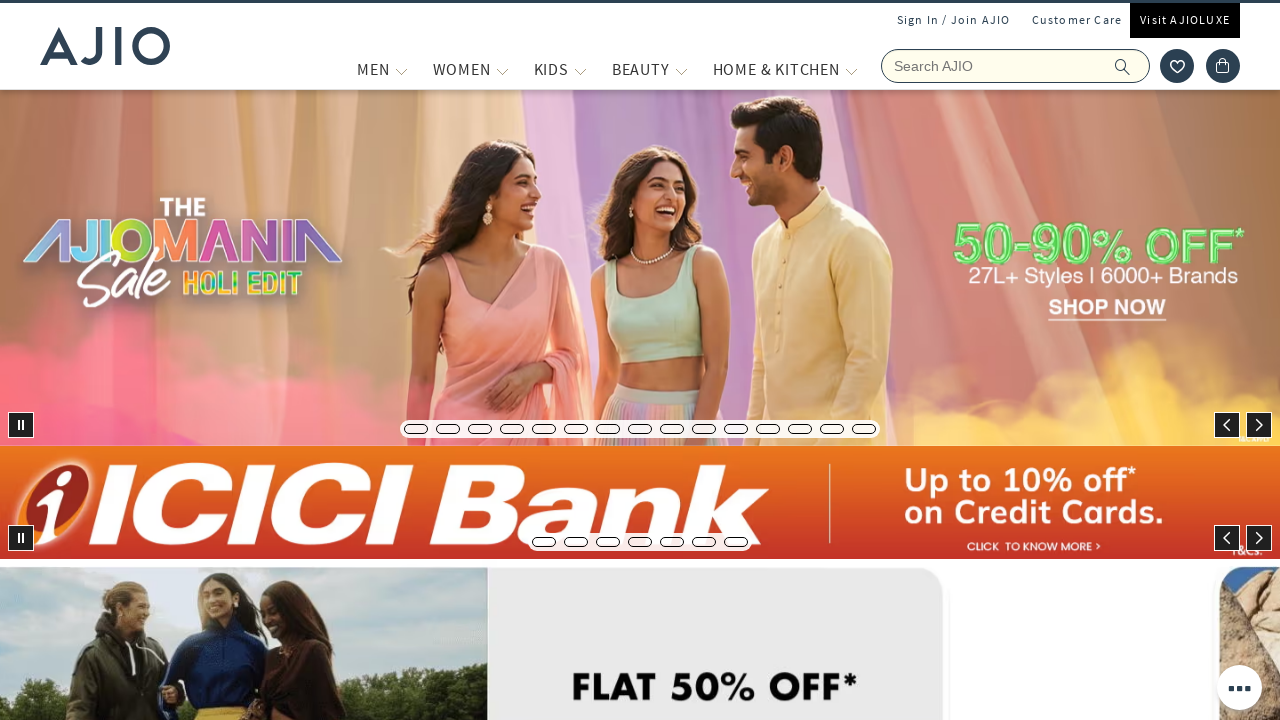

Refreshed the current page
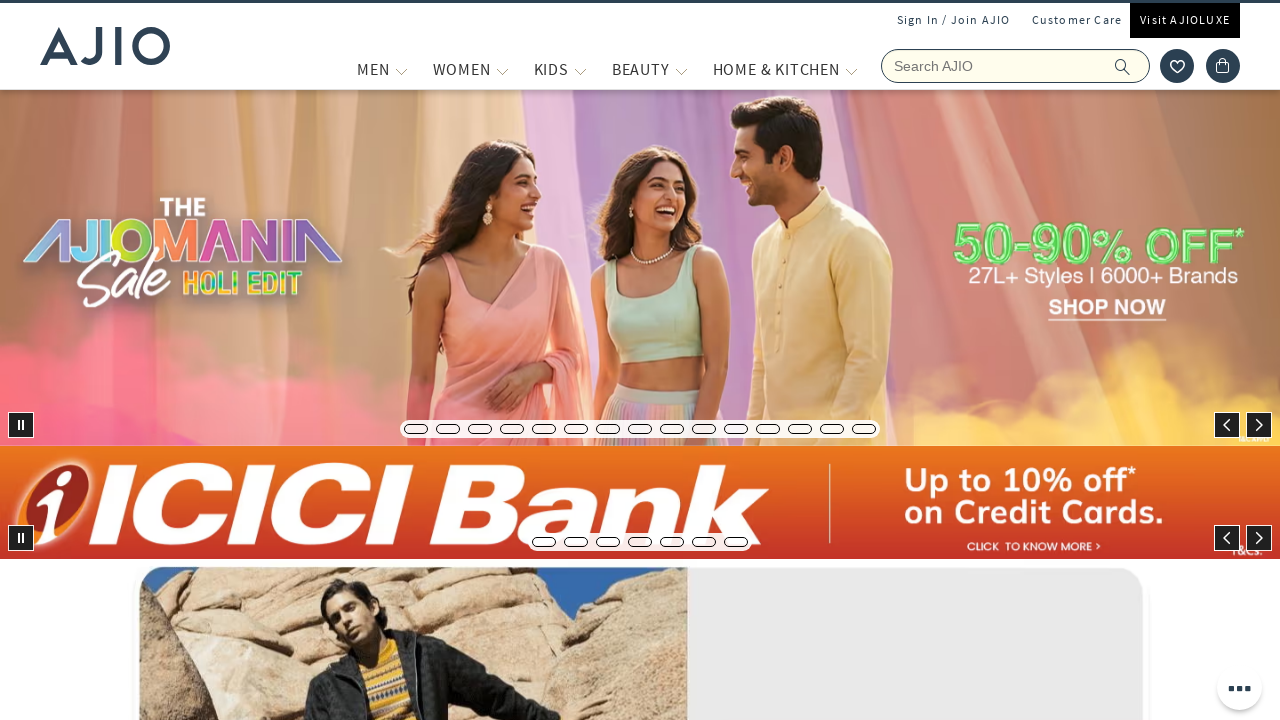

Waited for page to fully load after refresh
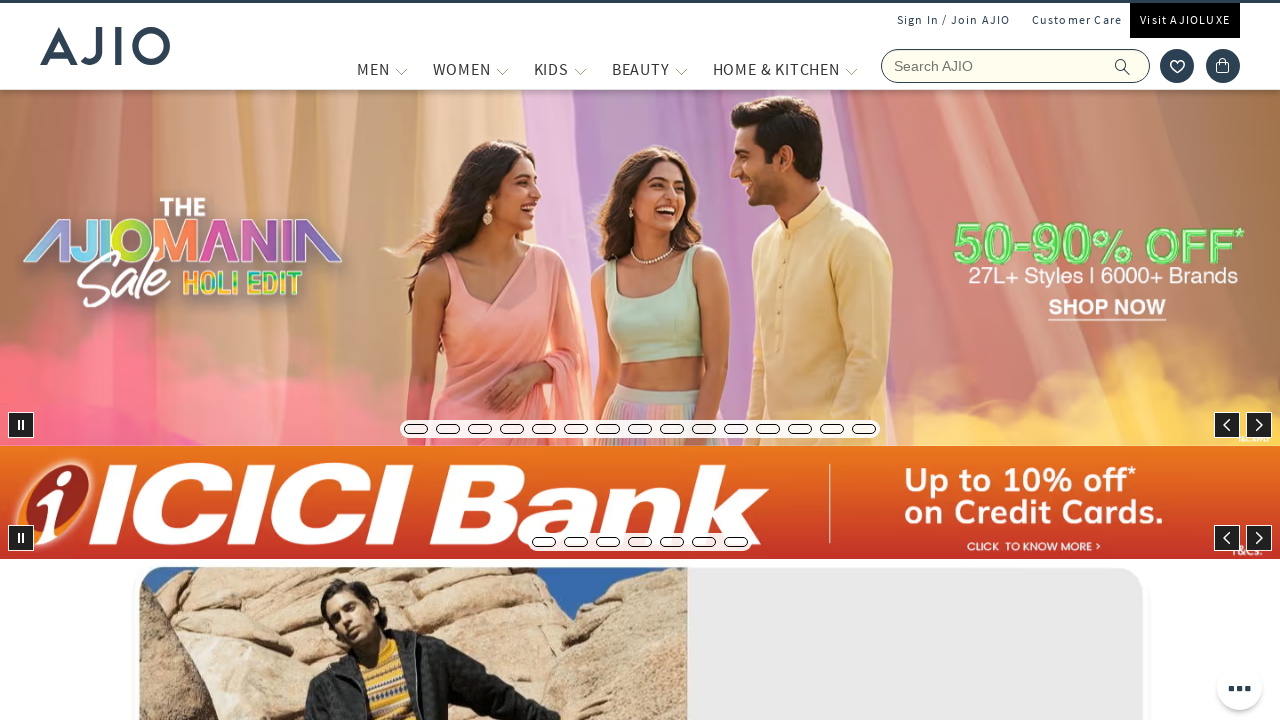

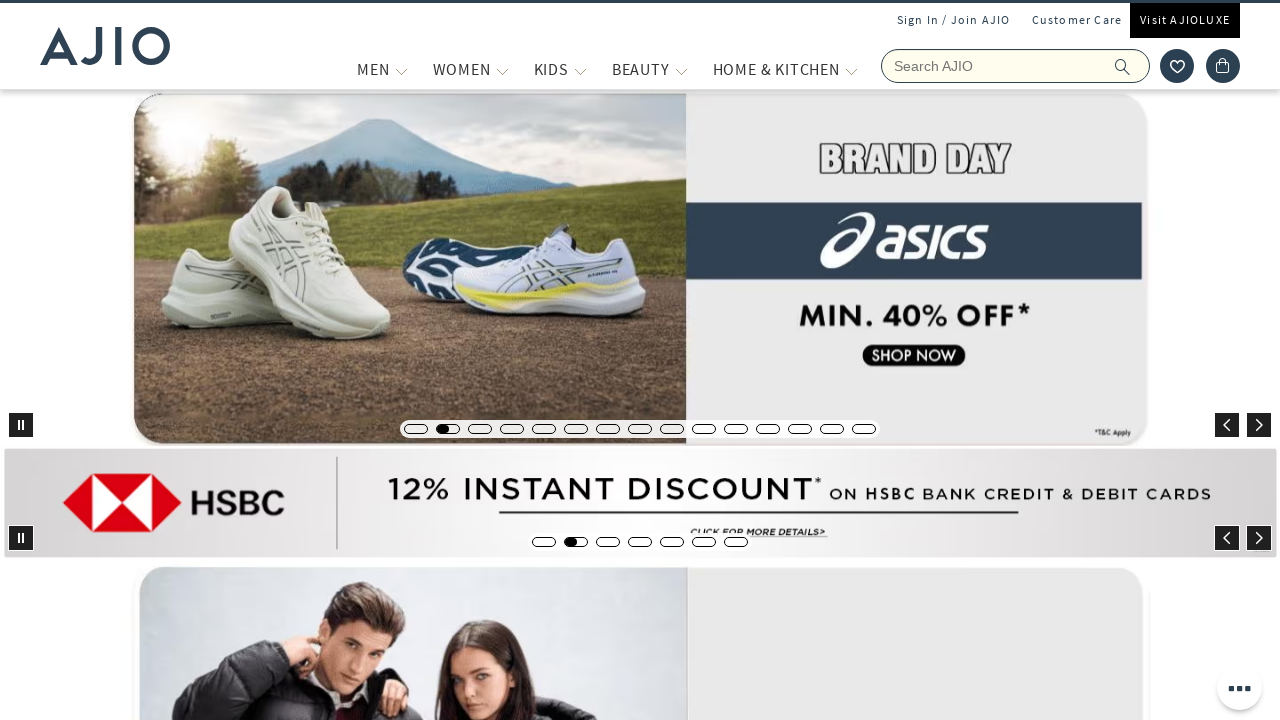